Tests scrolling functionality by scrolling to a specific element on the page

Starting URL: https://the-internet.herokuapp.com/

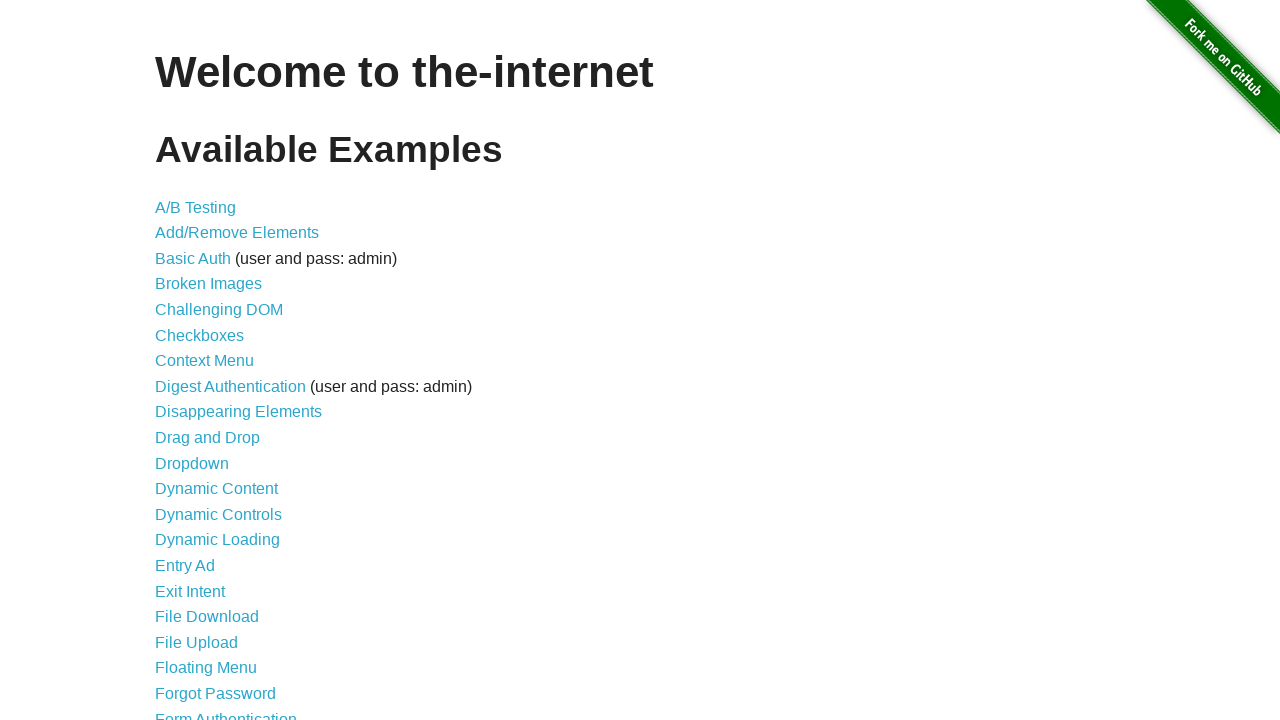

Waited for WYSIWYG Editor link to be visible
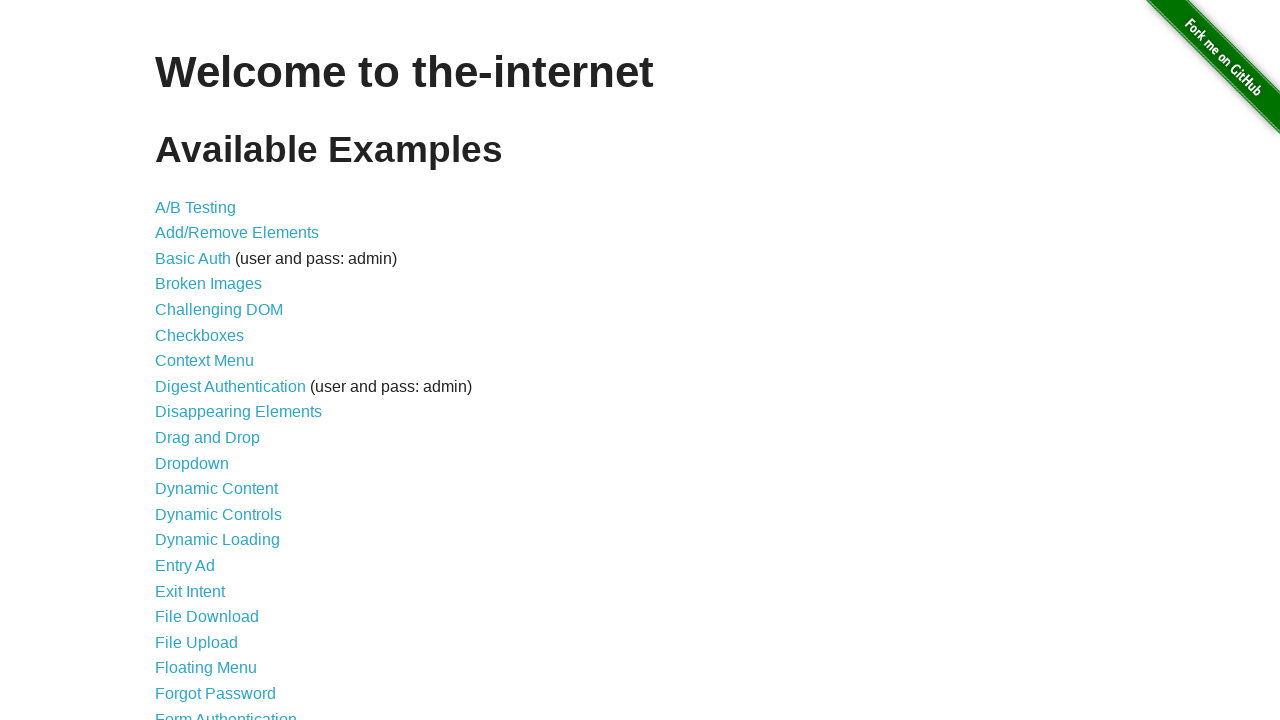

Scrolled WYSIWYG Editor element into view
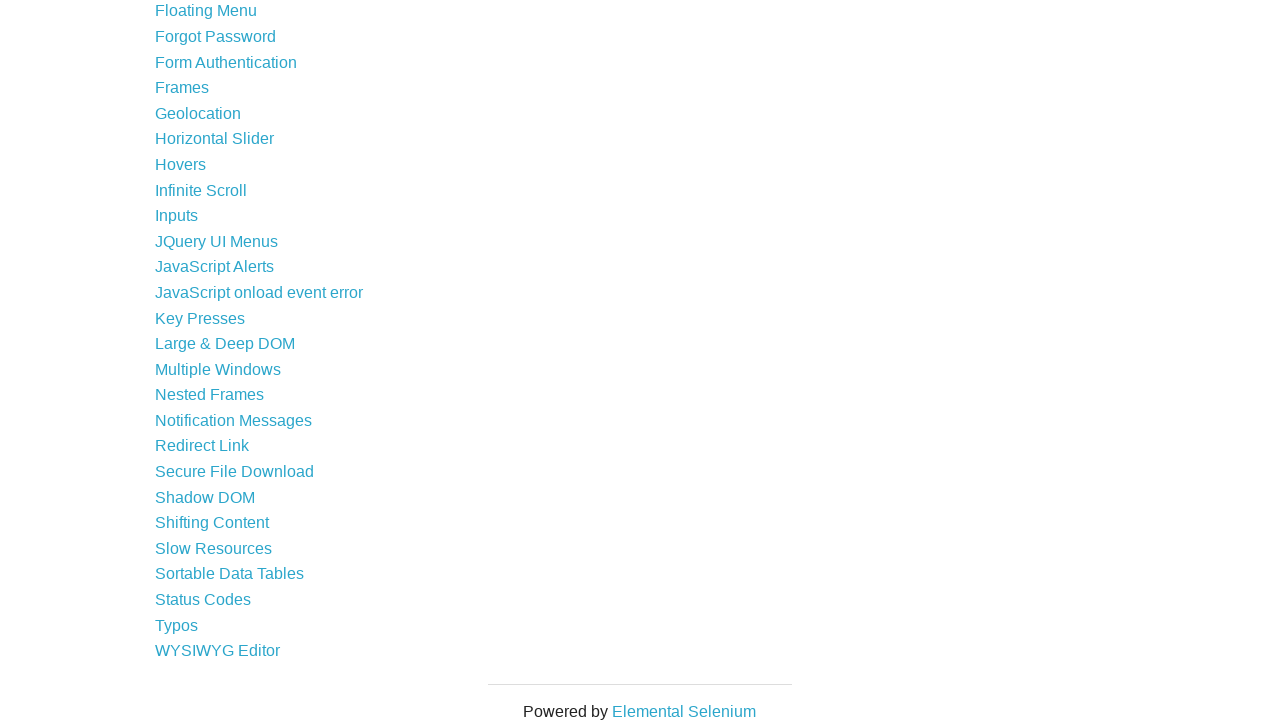

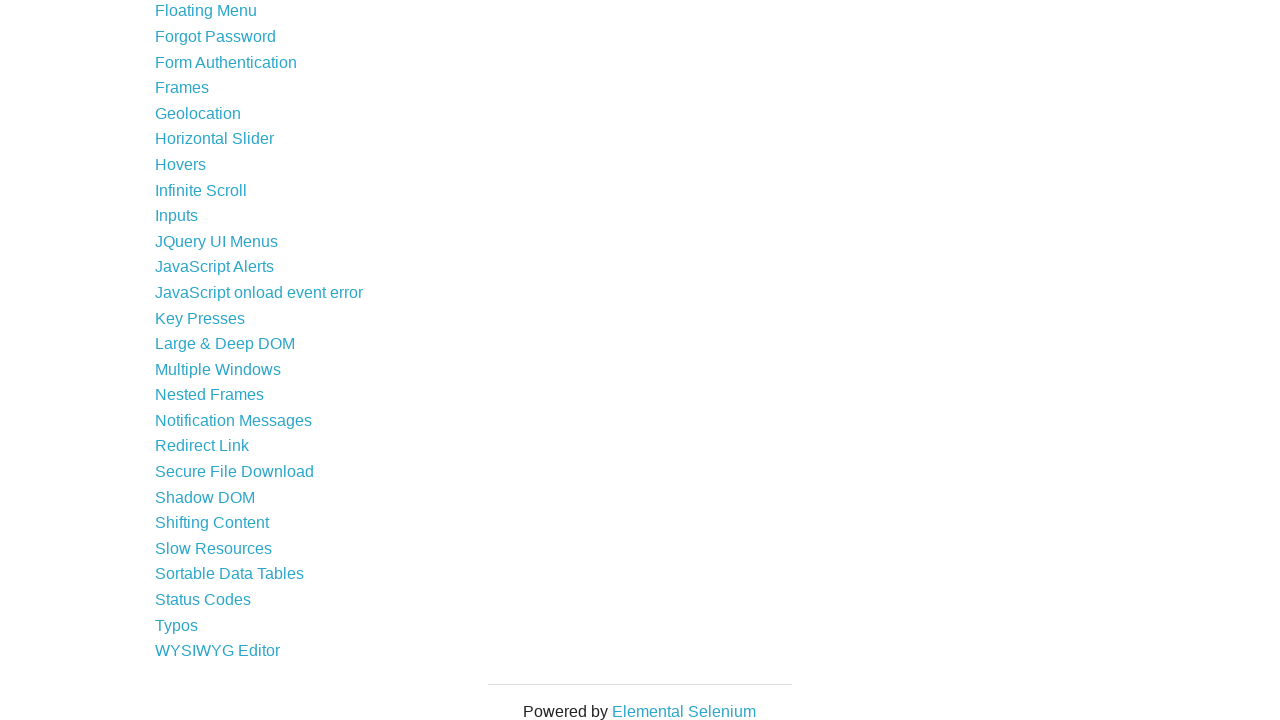